Tests window switching functionality by clicking a link that opens a new window, extracting email text from the child window, and using it to fill a form field in the parent window

Starting URL: https://rahulshettyacademy.com/loginpagePractise/#

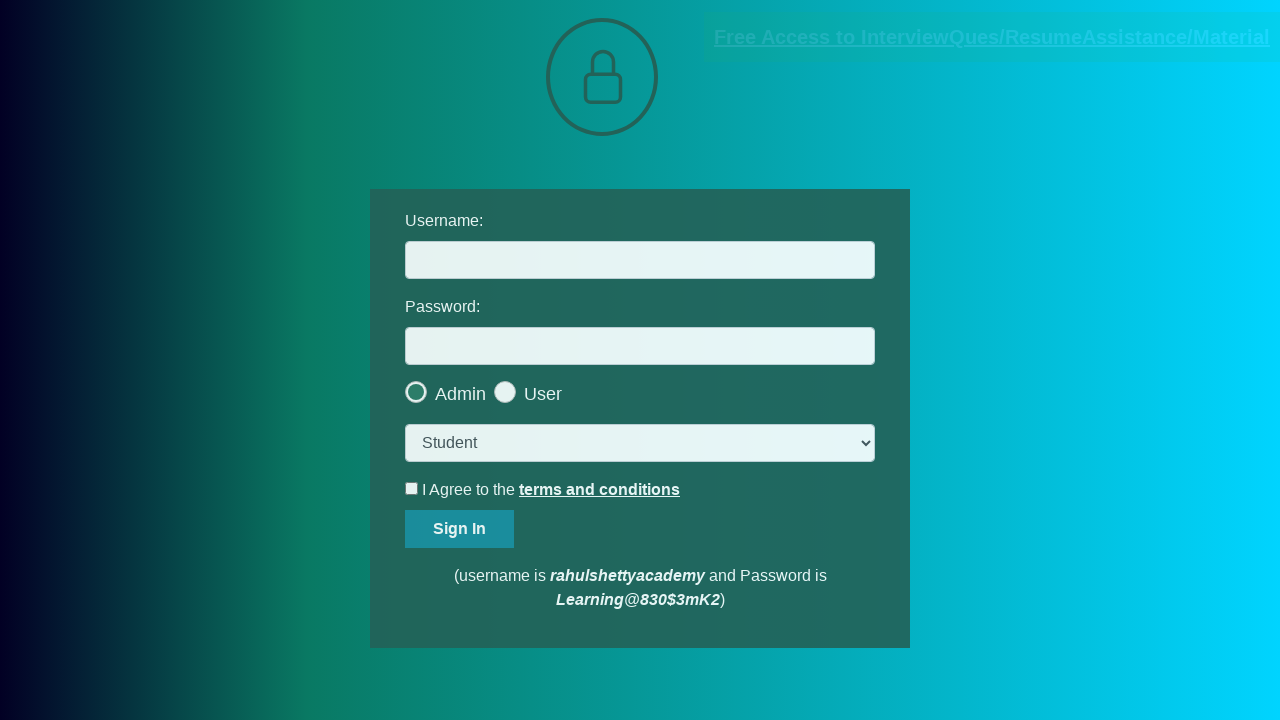

Clicked blinking text link to open new window at (992, 37) on .blinkingText
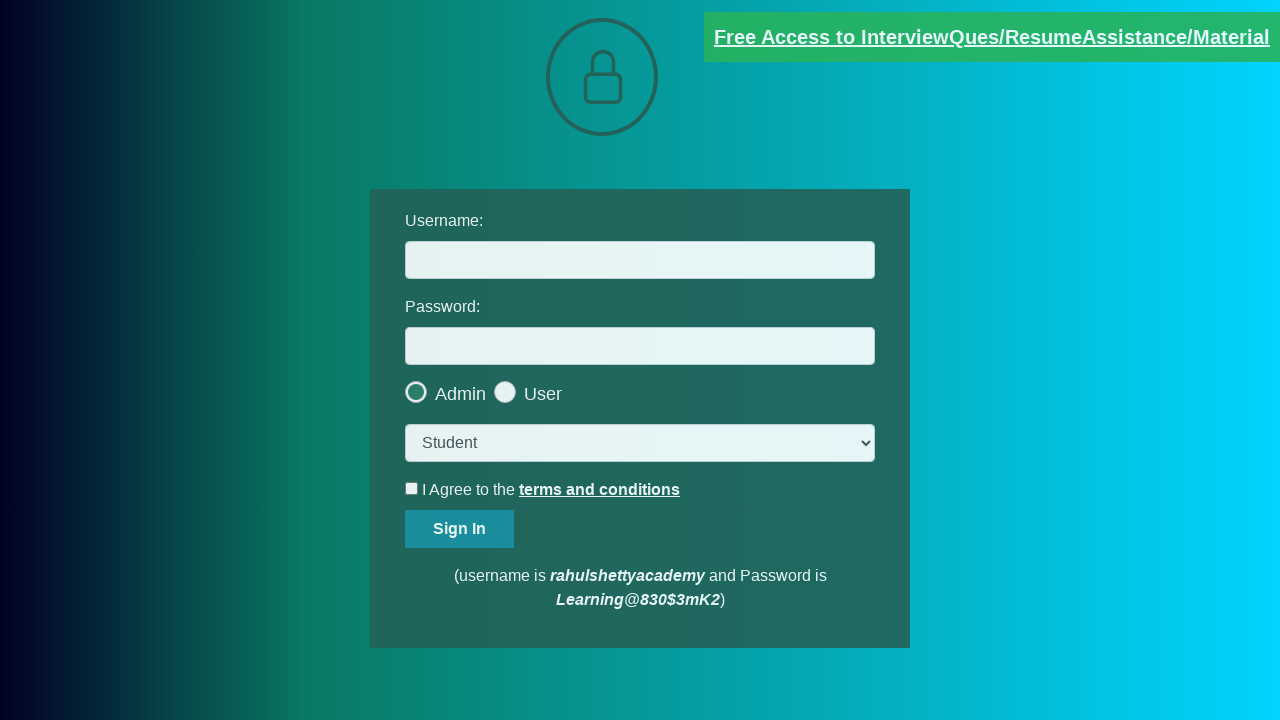

New window opened and captured
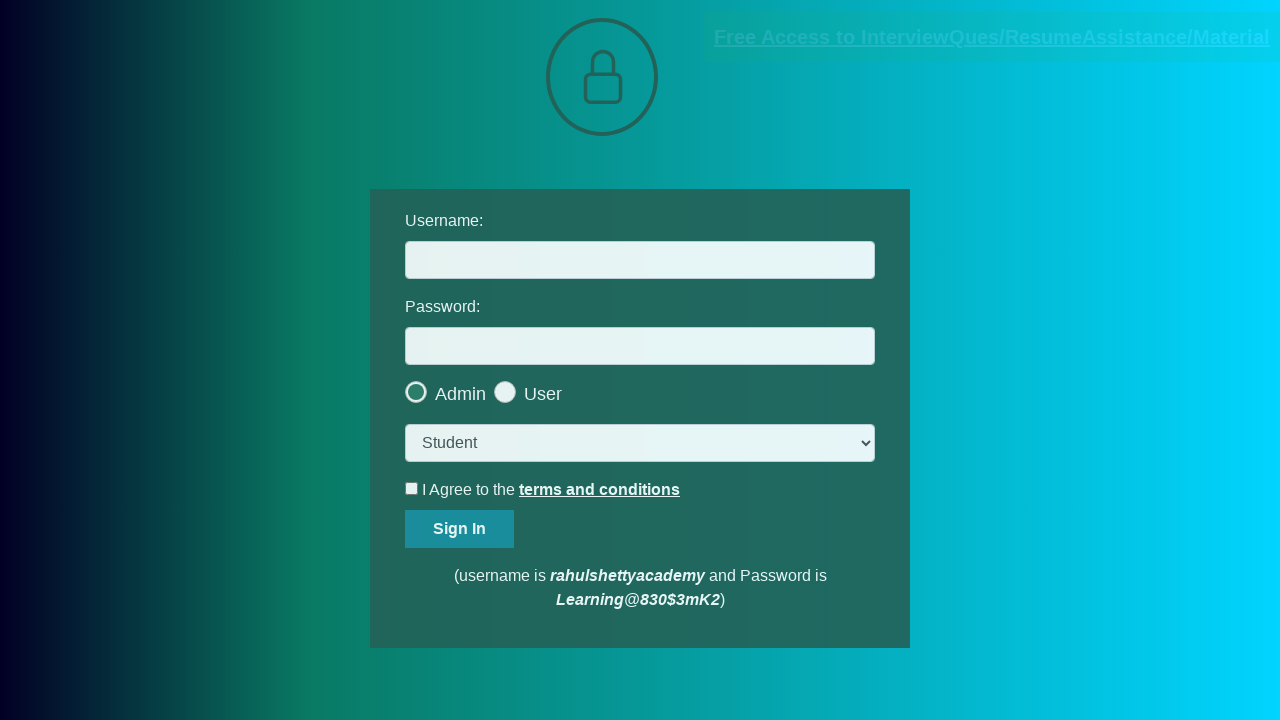

Extracted email text from red paragraph in new window
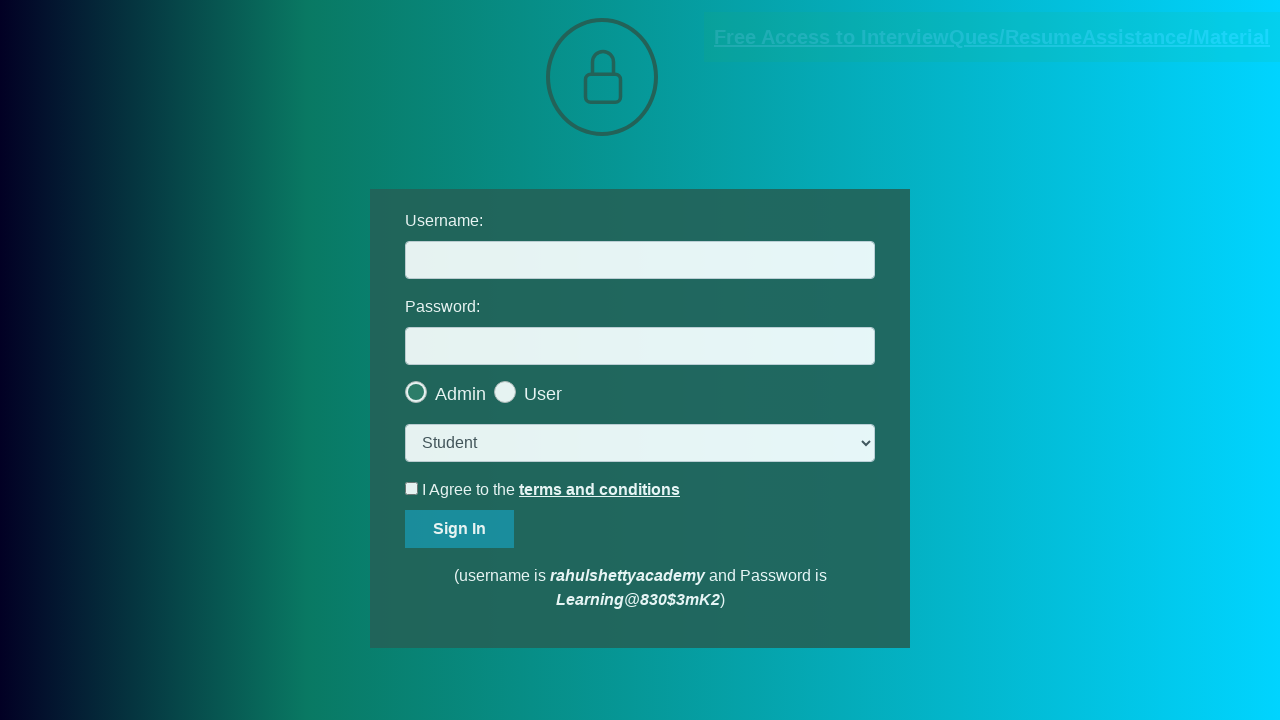

Parsed email ID: mentor@rahulshettyacademy.com
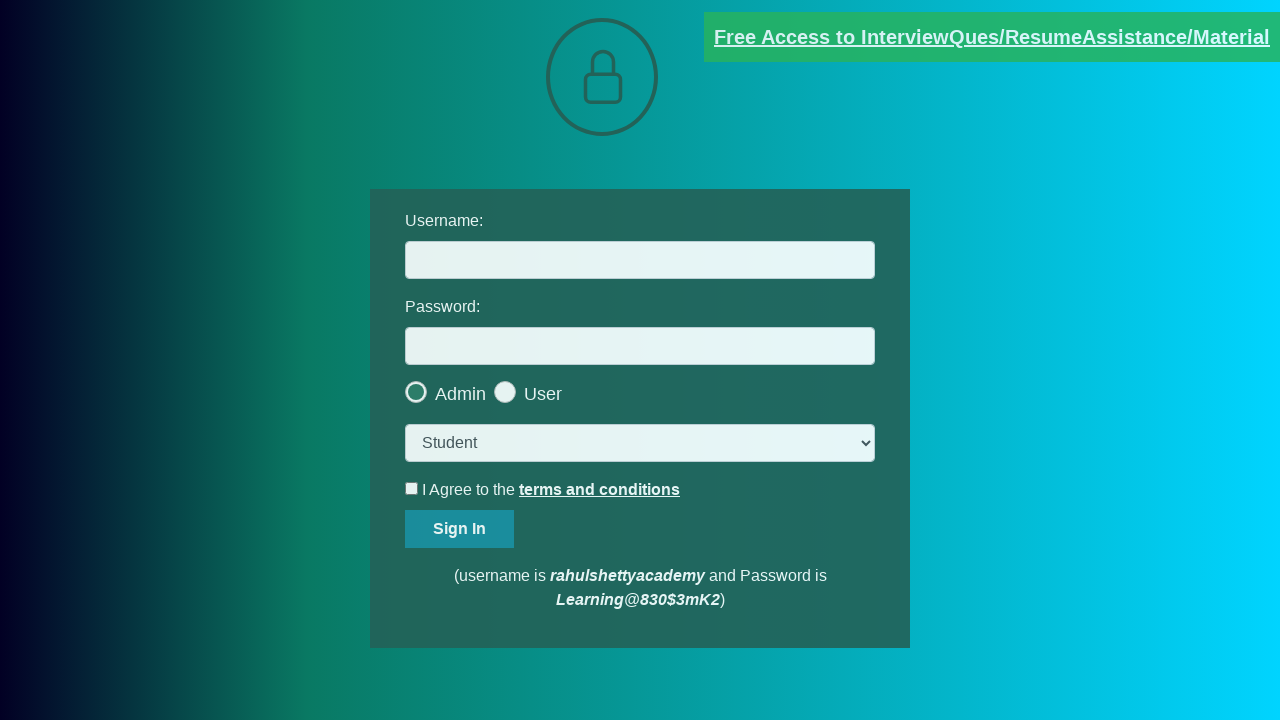

Filled username field with extracted email: mentor@rahulshettyacademy.com on #username
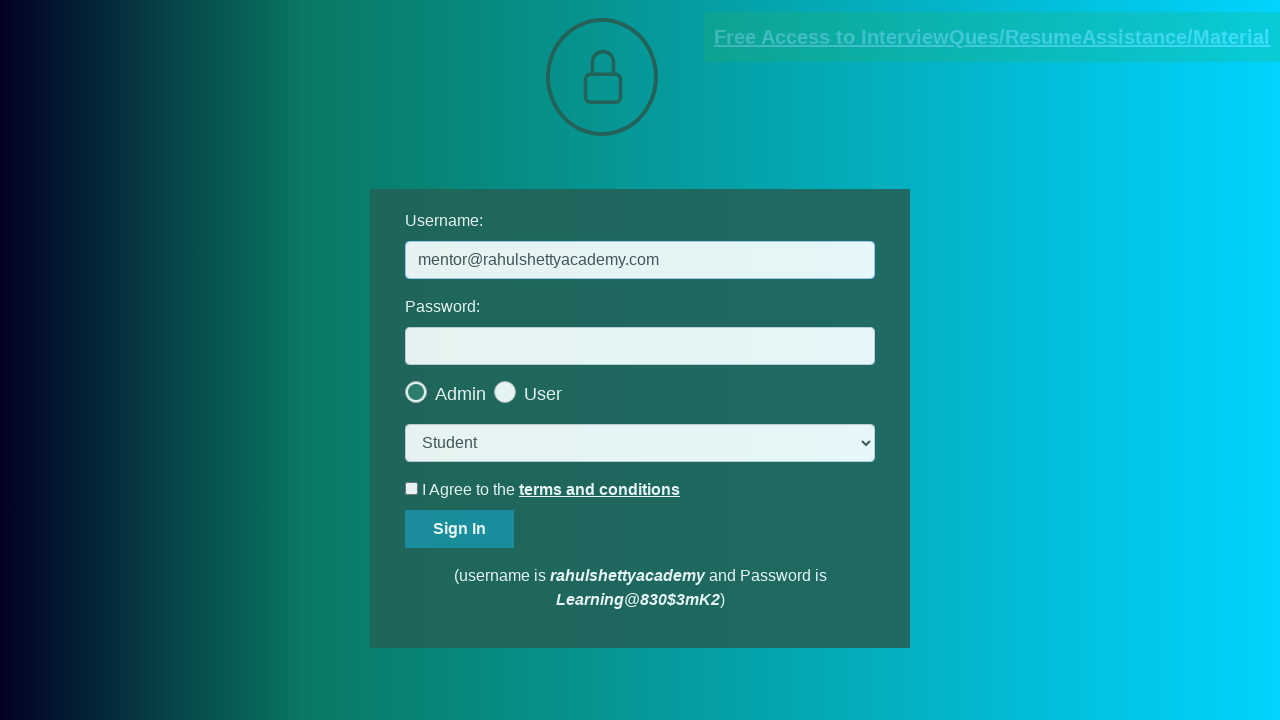

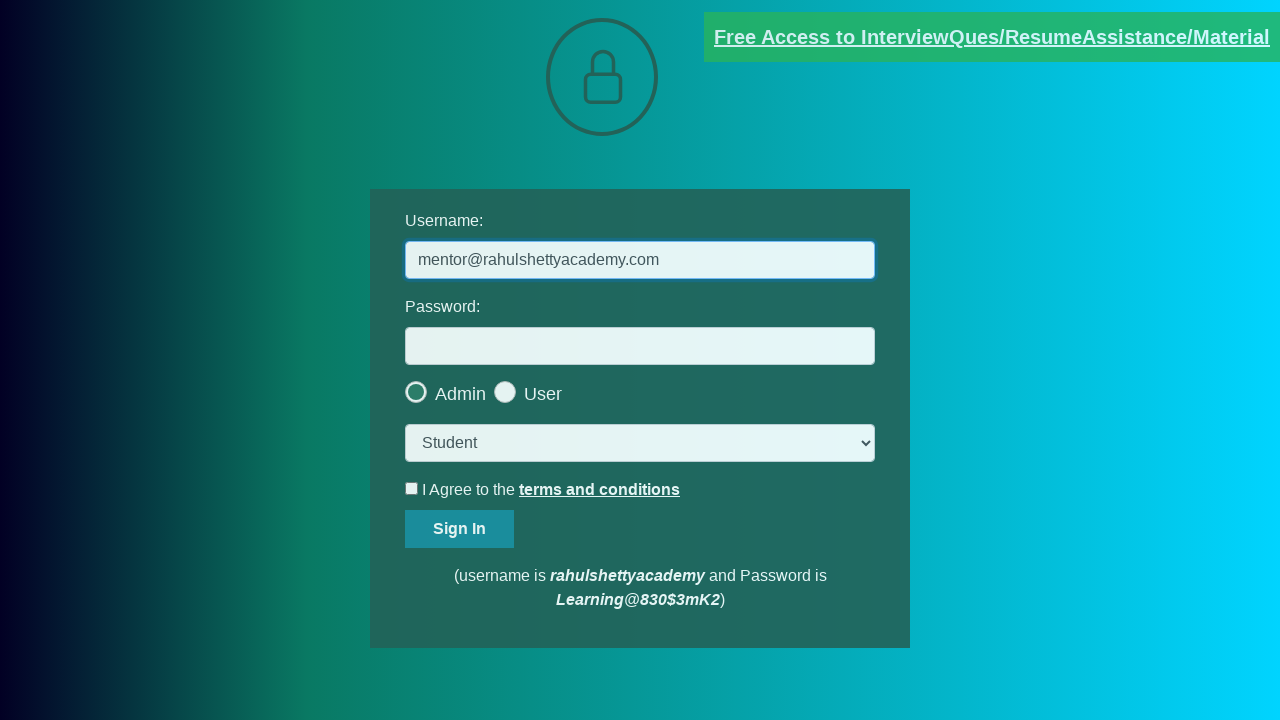